Navigates to an automation practice page and interacts with a table to count rows and columns, then retrieves text from the second row

Starting URL: https://rahulshettyacademy.com/AutomationPractice/

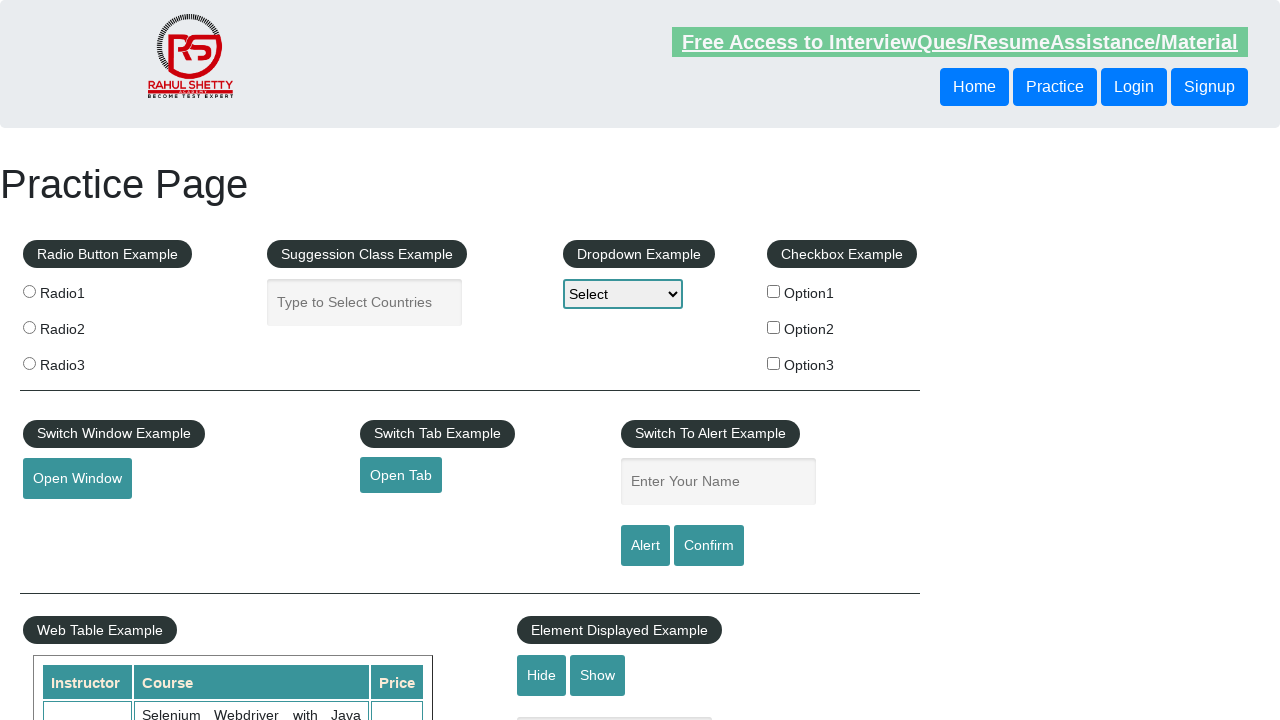

Waited for table with name 'courses' to load
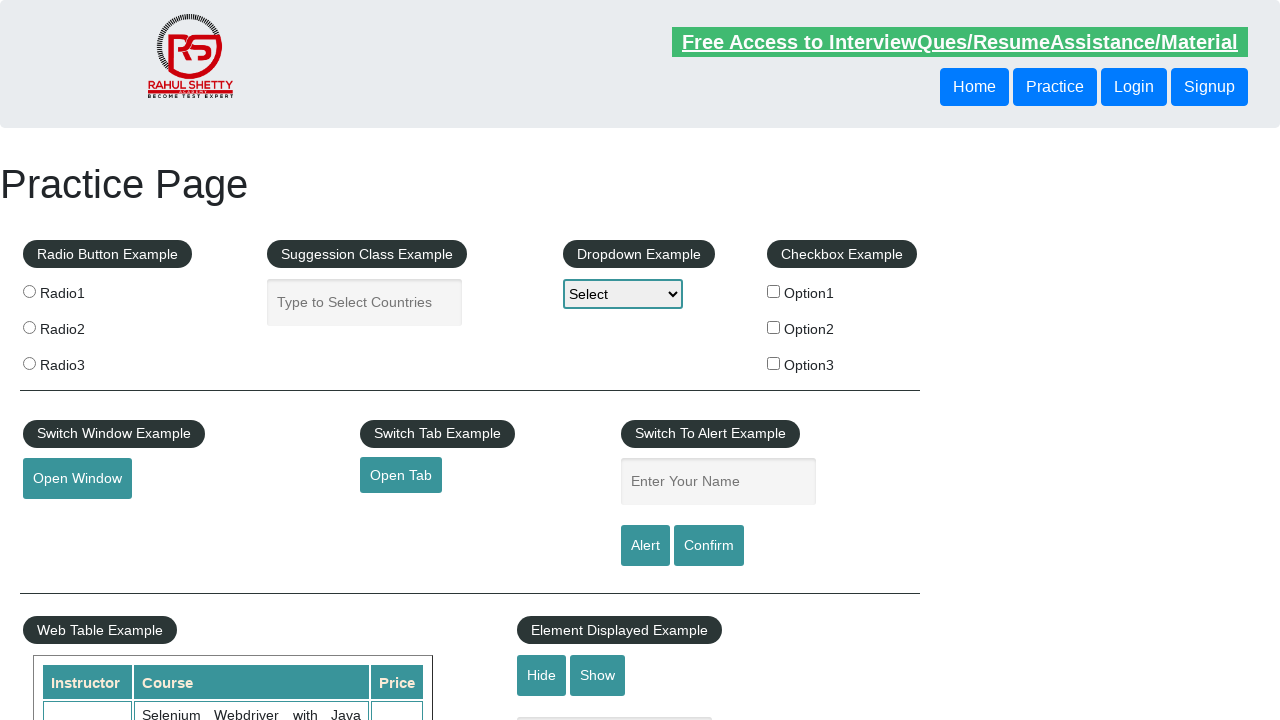

Counted table rows: 11 rows found
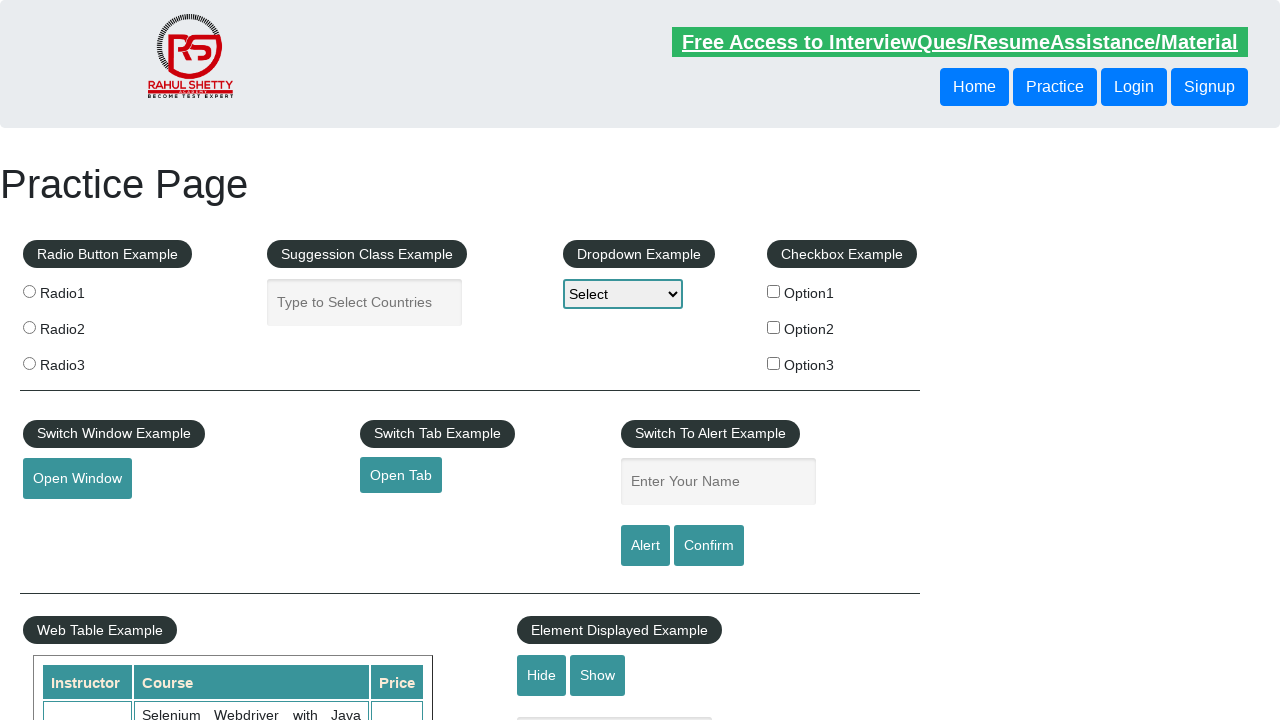

Counted table columns: 3 columns found
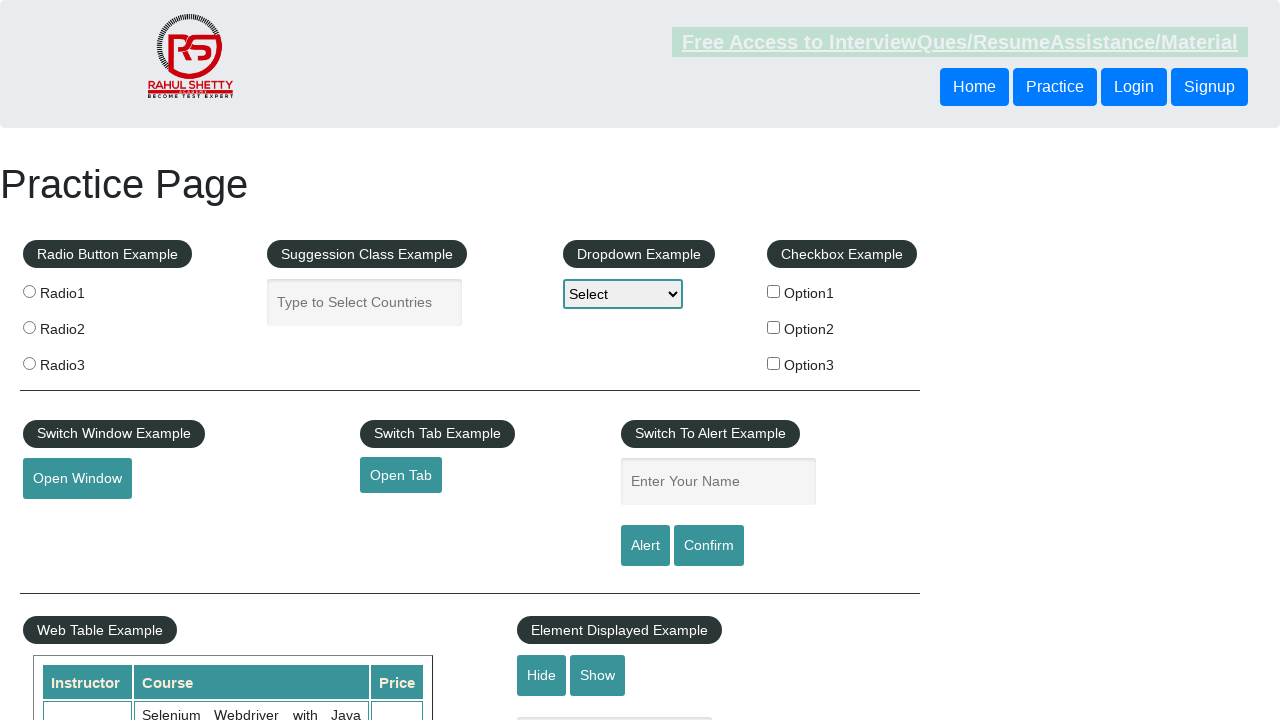

Located the second row in the table
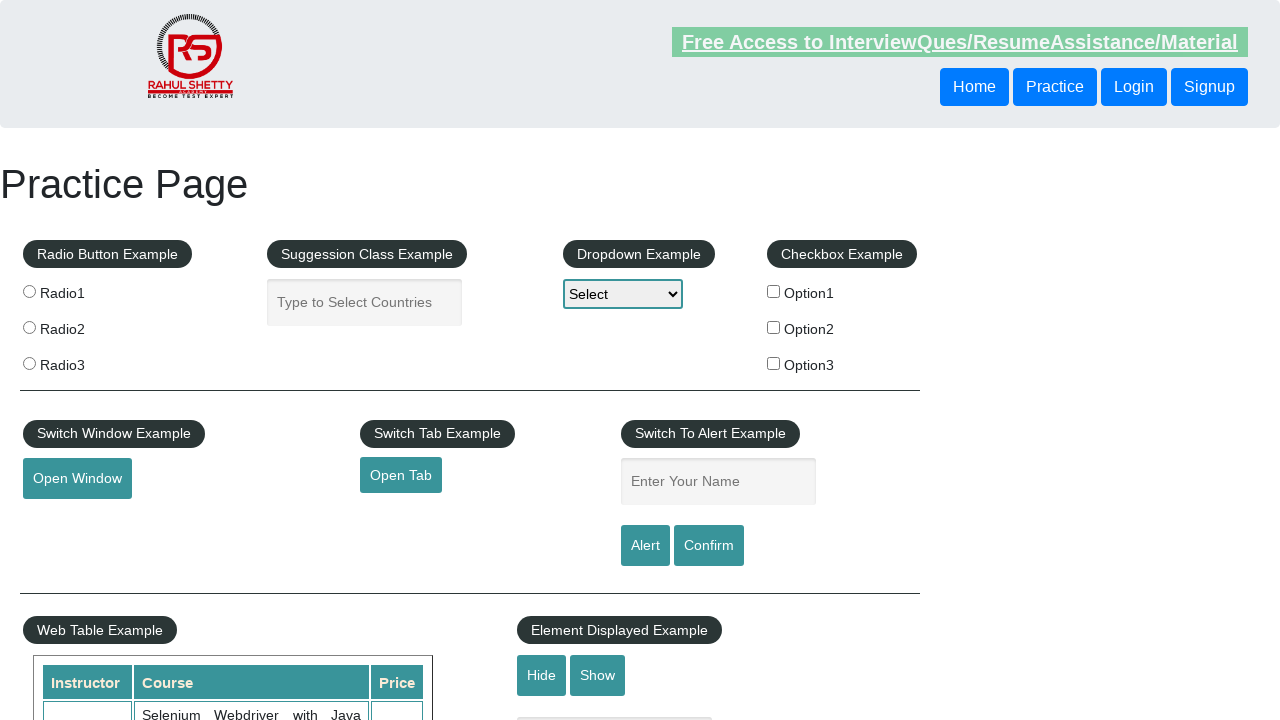

Retrieved text from second row: 
                            Rahul Shetty
                            Learn SQL in Practical + Database Testing from Scratch
                            25
                        
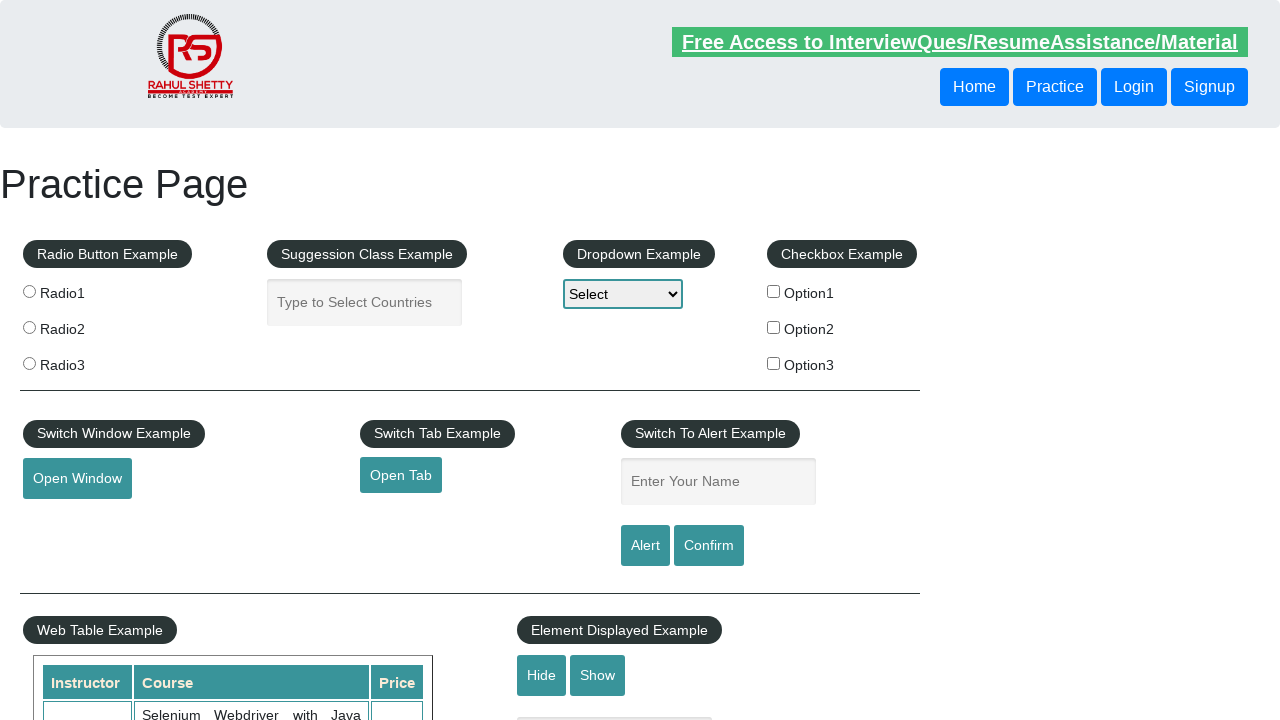

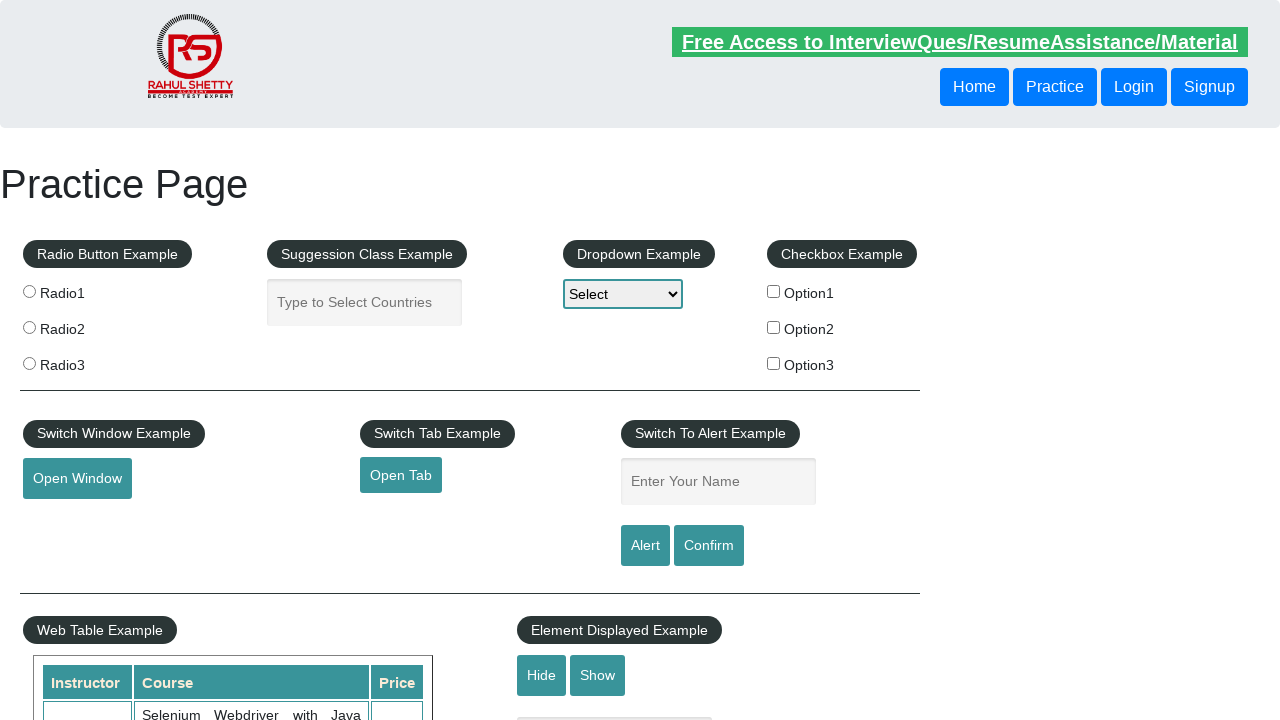